Tests web table interaction by iterating through table rows and clicking checkboxes for rows where the city column contains "London"

Starting URL: https://www.gyrocode.com/articles/jquery-datatables-checkboxes/

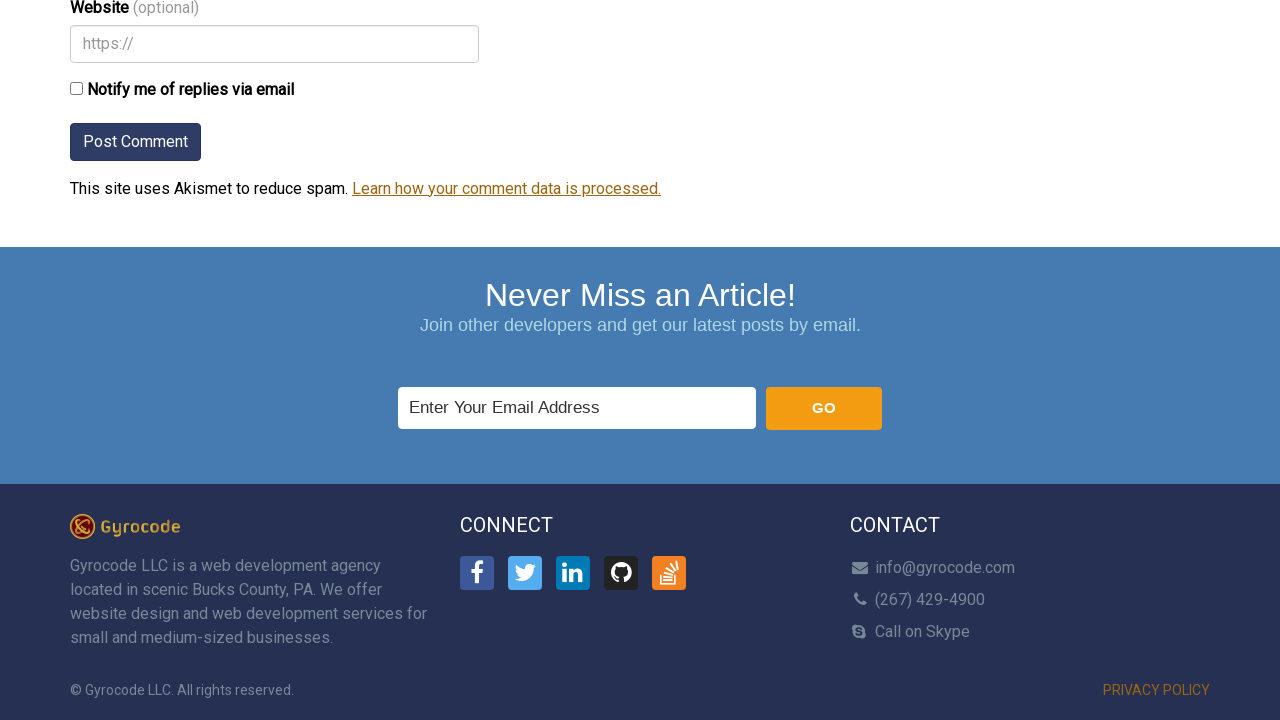

Waited for table#example to load
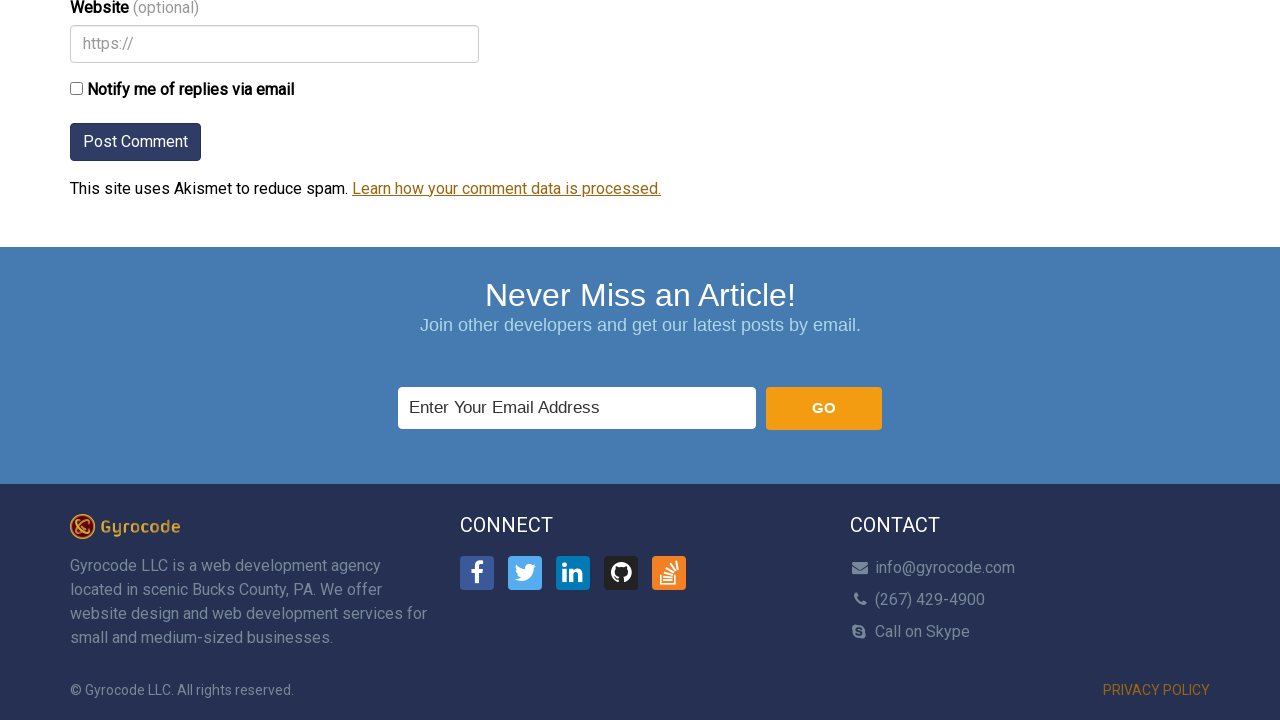

Retrieved all table rows from tbody
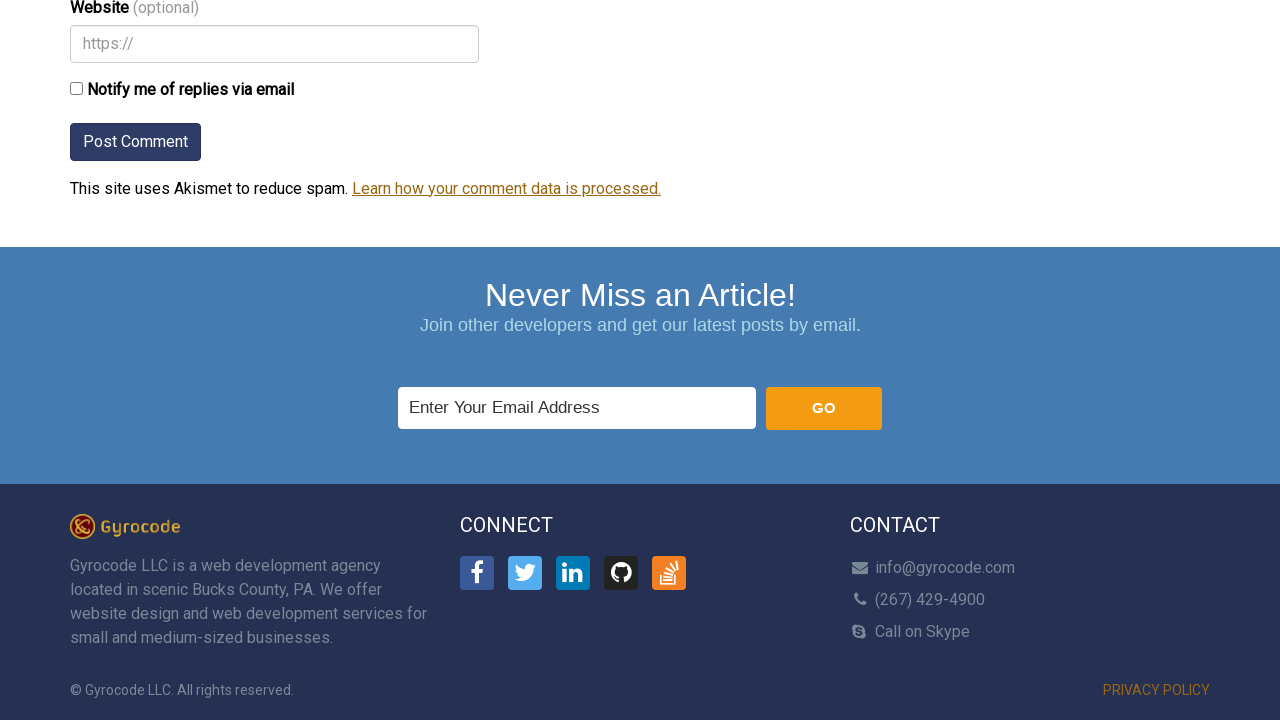

Clicked checkbox for row containing 'London' at (114, 361) on table#example tbody tr >> nth=1 >> td >> nth=0
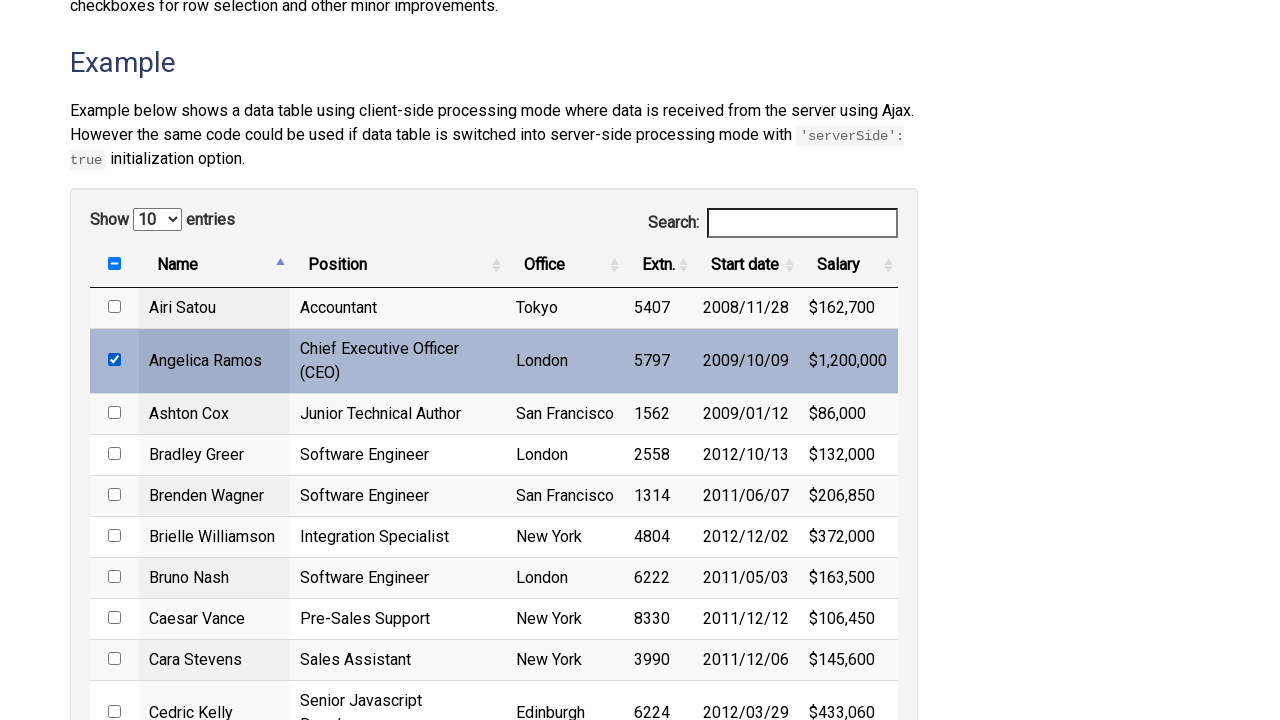

Clicked checkbox for row containing 'London' at (114, 455) on table#example tbody tr >> nth=3 >> td >> nth=0
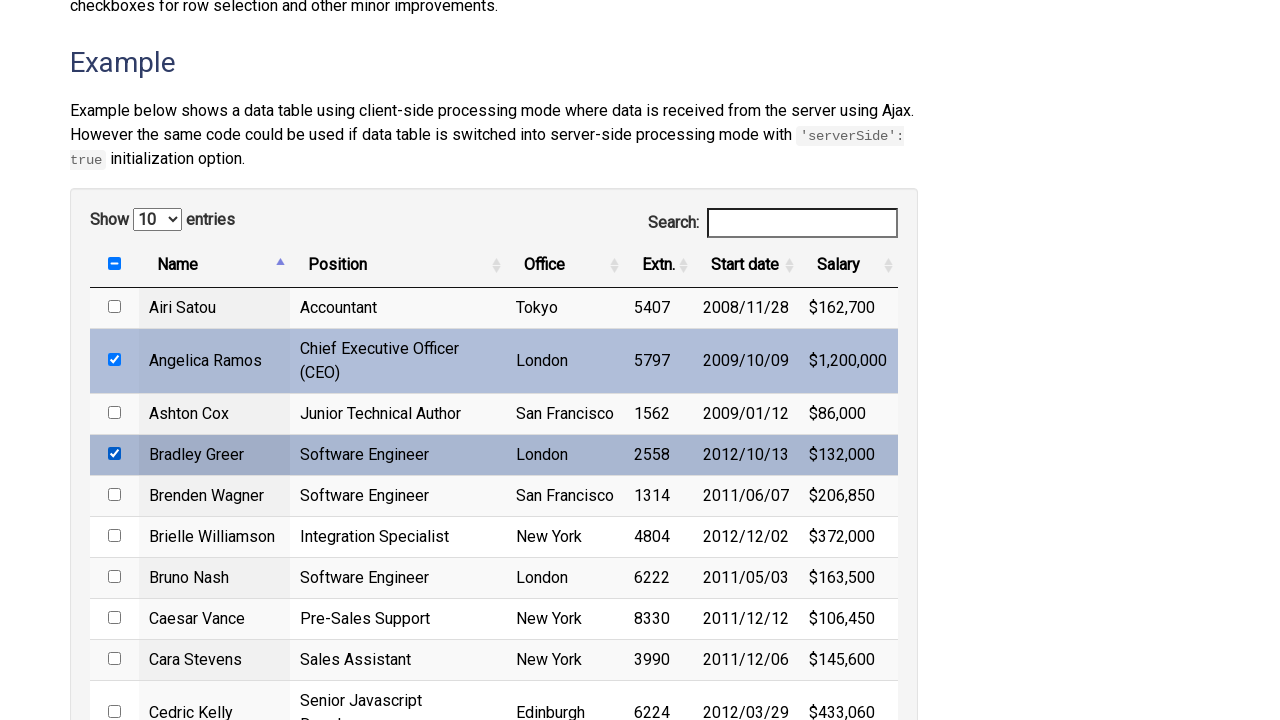

Clicked checkbox for row containing 'London' at (114, 578) on table#example tbody tr >> nth=6 >> td >> nth=0
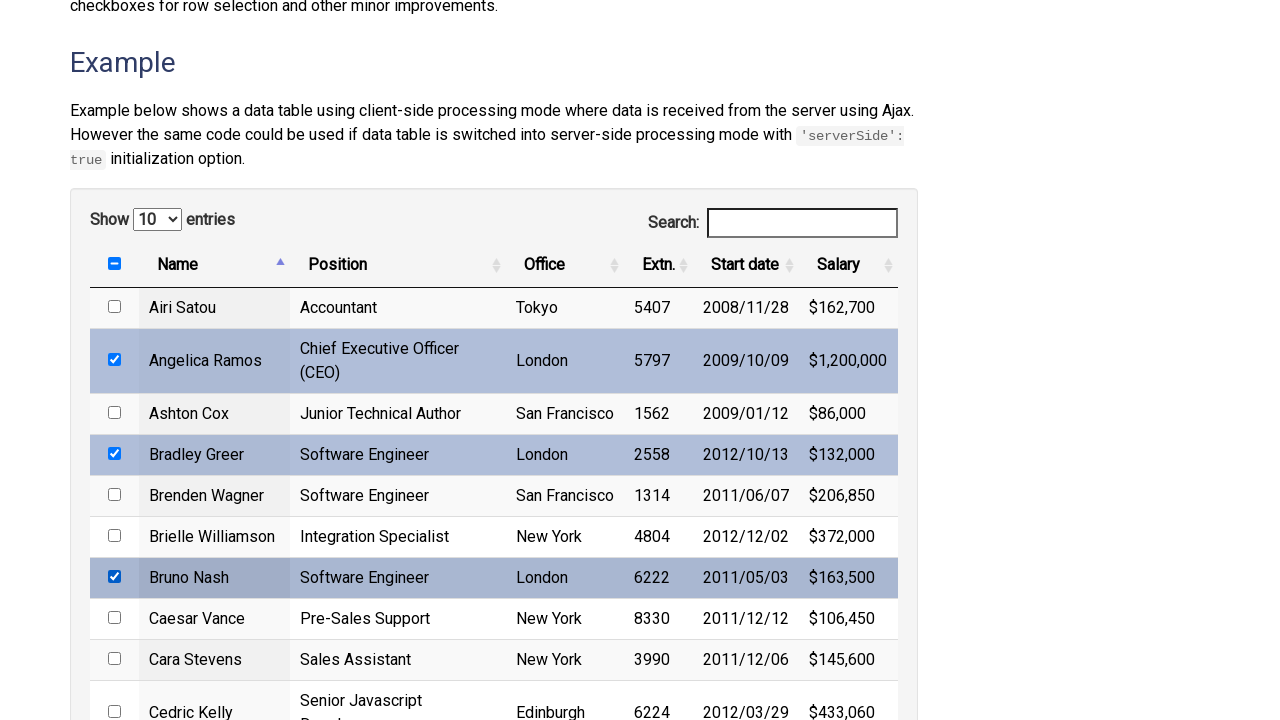

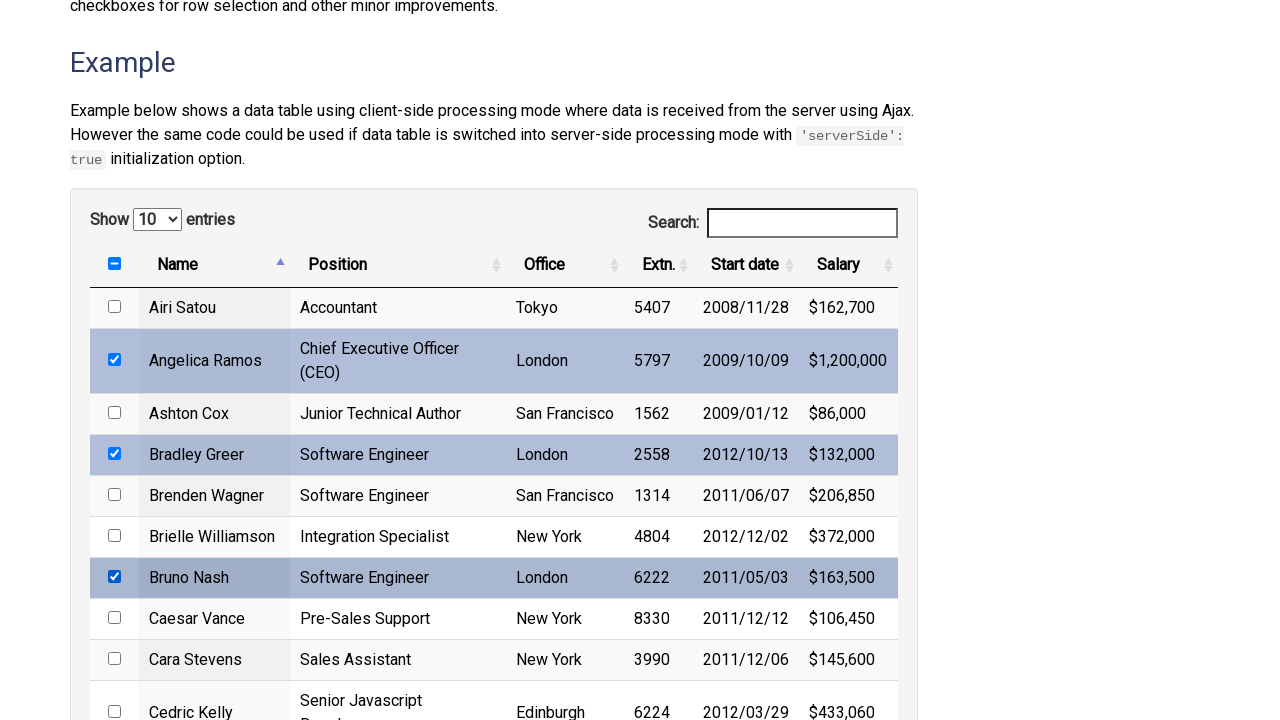